Tests drag and drop functionality on jQuery UI demo page by dragging a source element onto a target drop zone within an iframe

Starting URL: https://jqueryui.com/droppable/

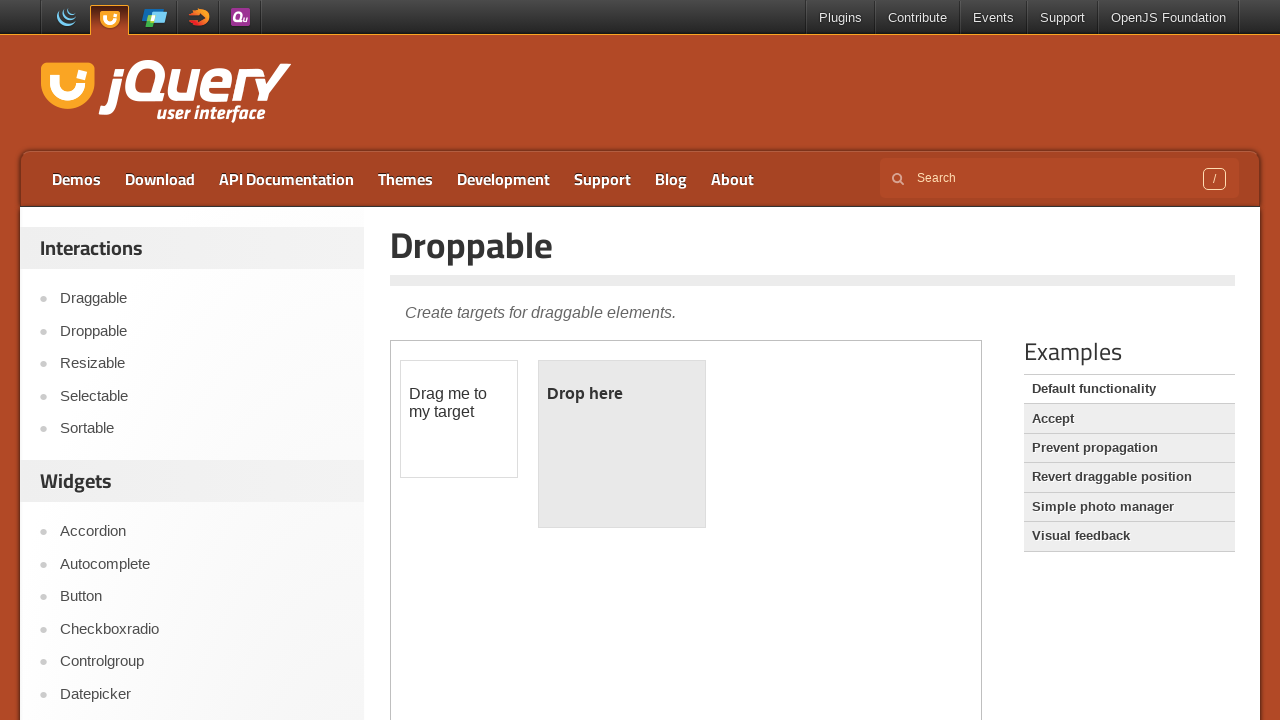

Navigated to jQuery UI droppable demo page
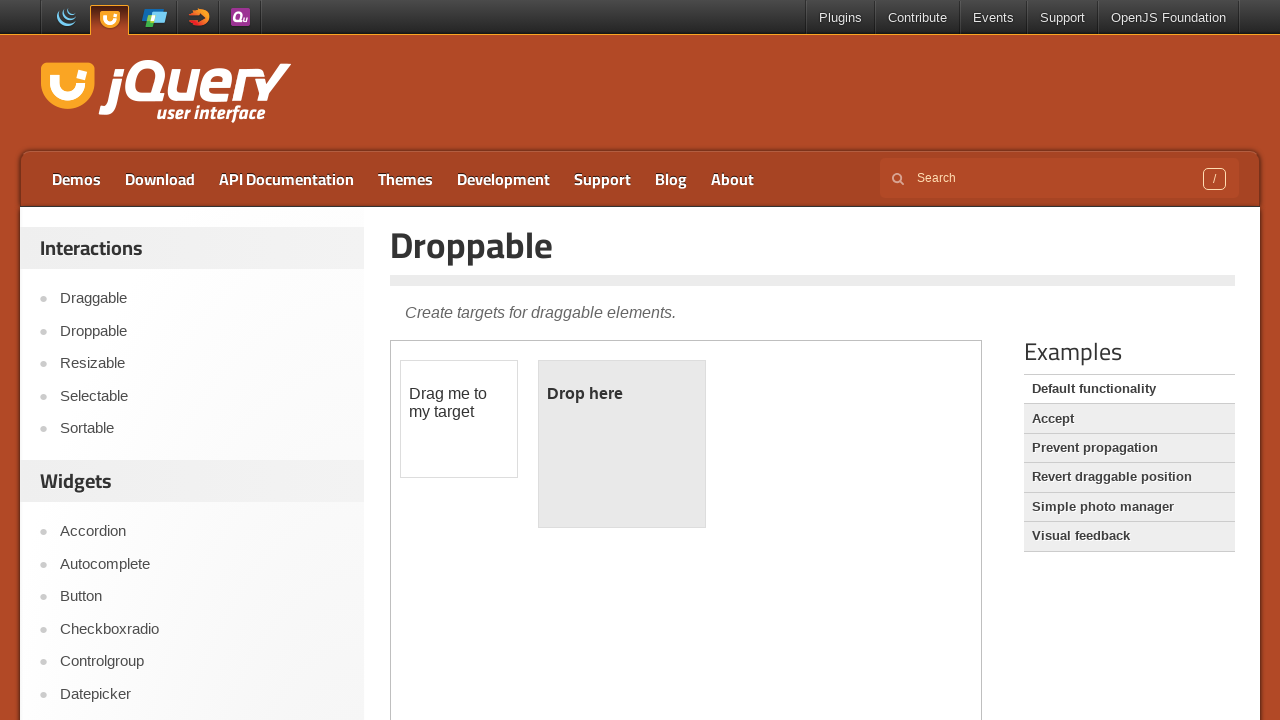

Located iframe containing drag and drop demo
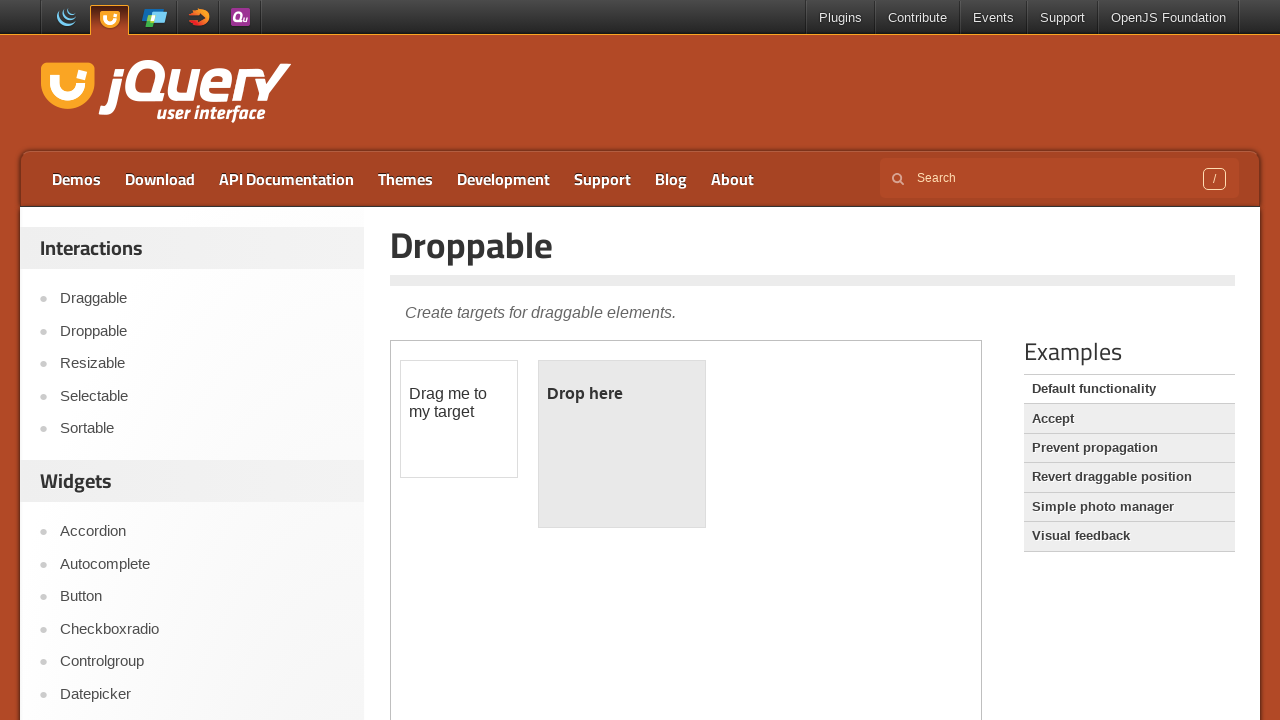

Located draggable source element
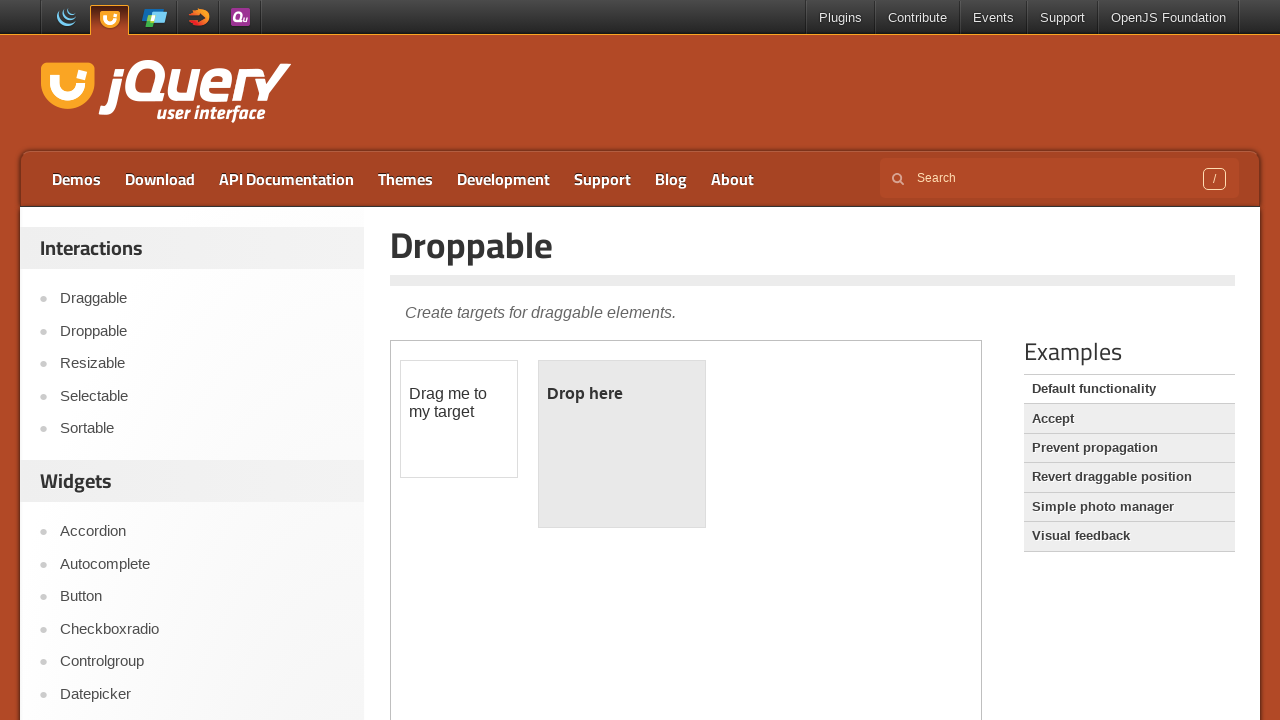

Located droppable target element
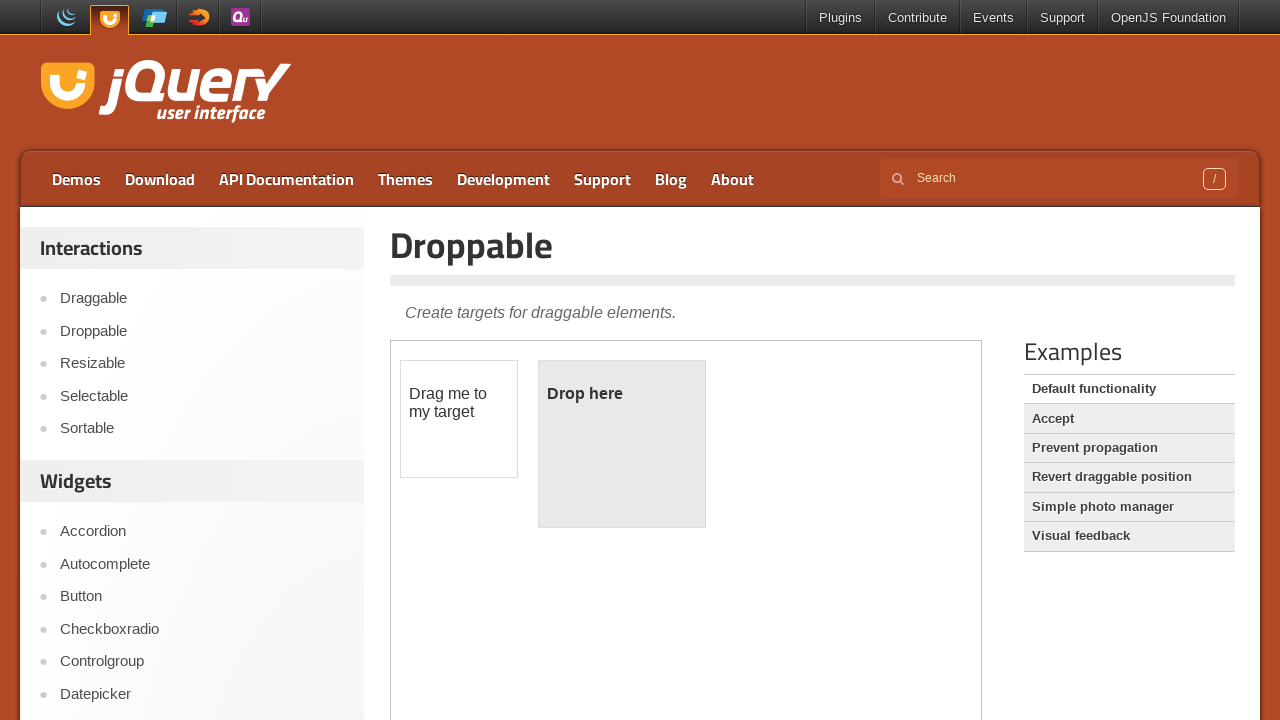

Dragged source element onto target drop zone at (622, 444)
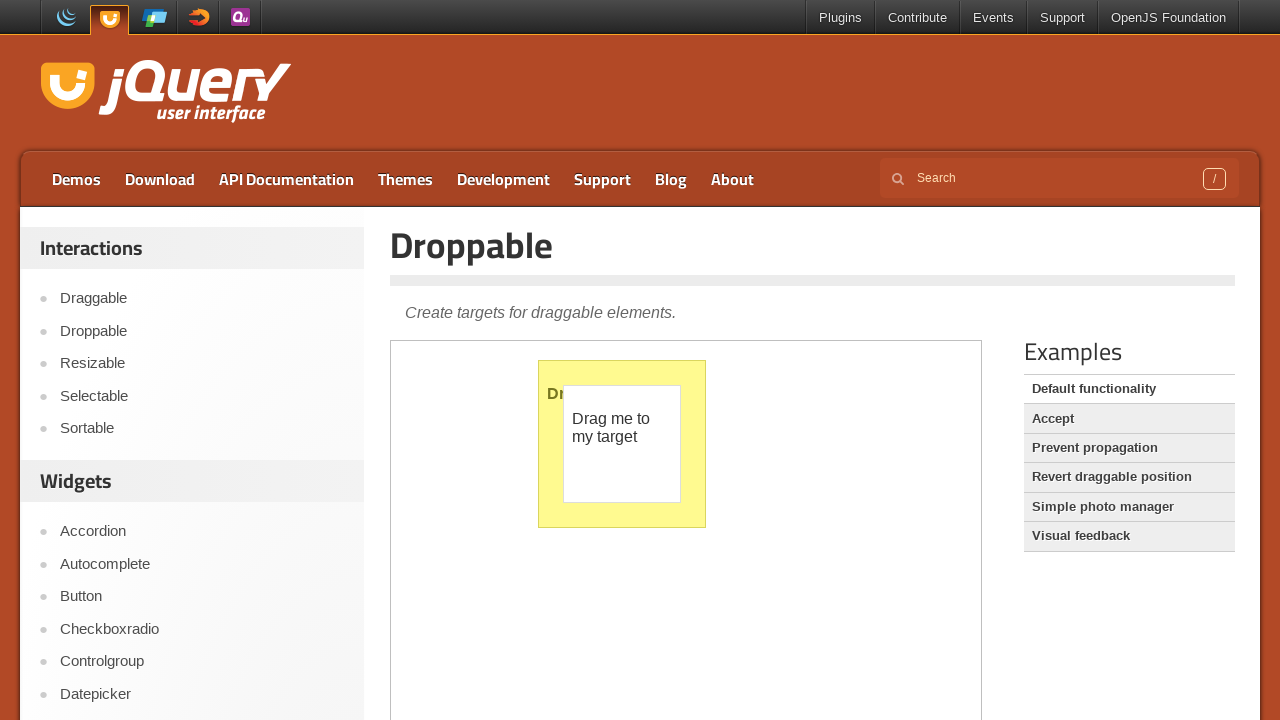

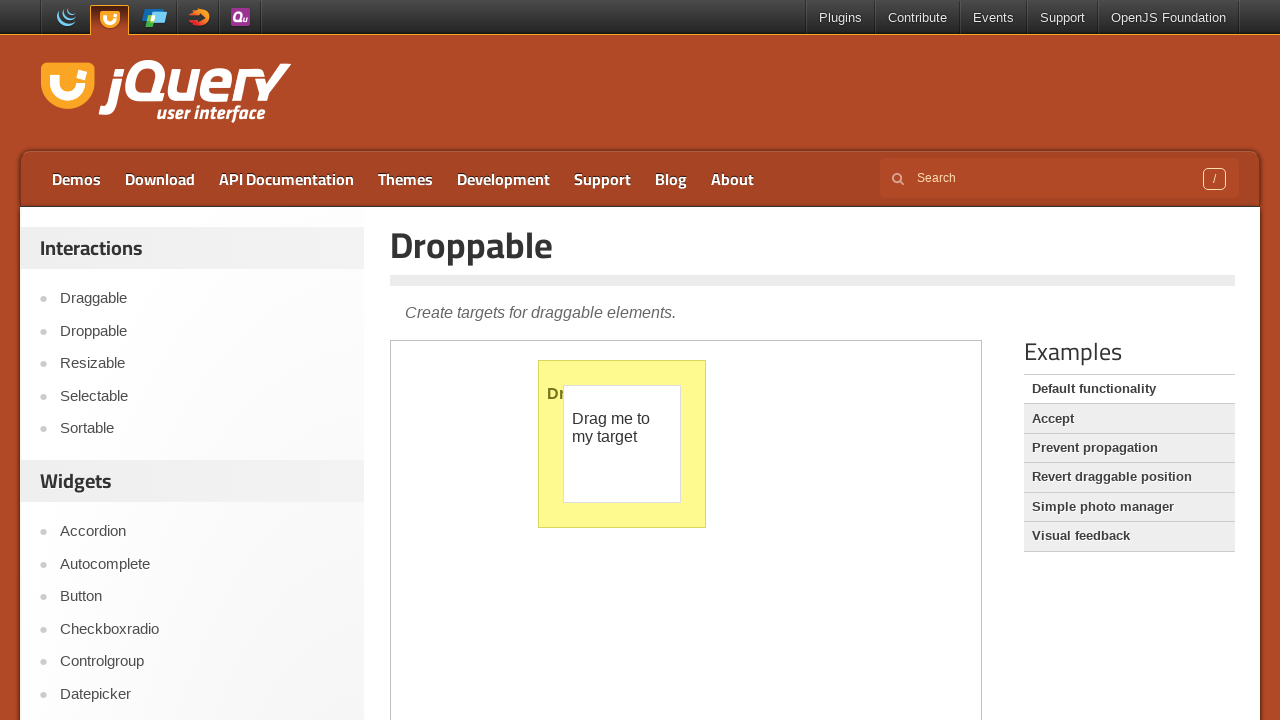